Tests file upload functionality by selecting a file and clicking the upload button, then verifying the success message

Starting URL: https://the-internet.herokuapp.com/upload

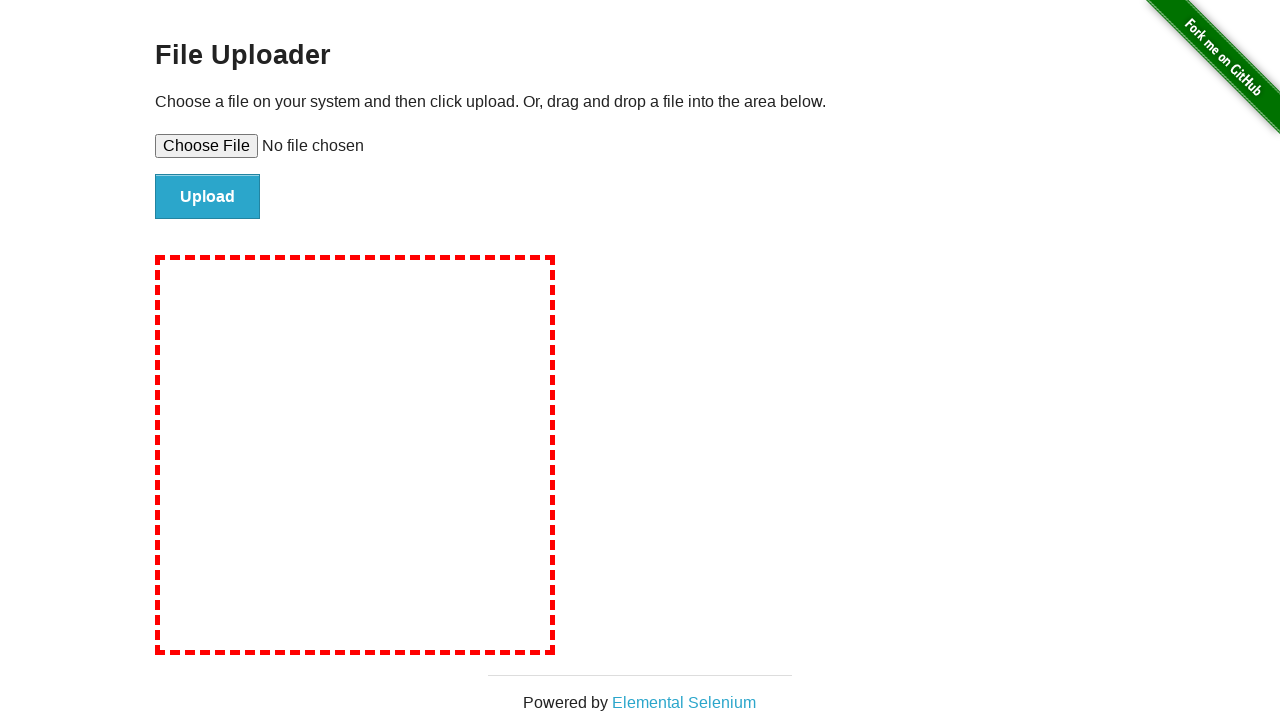

Created temporary test file for upload
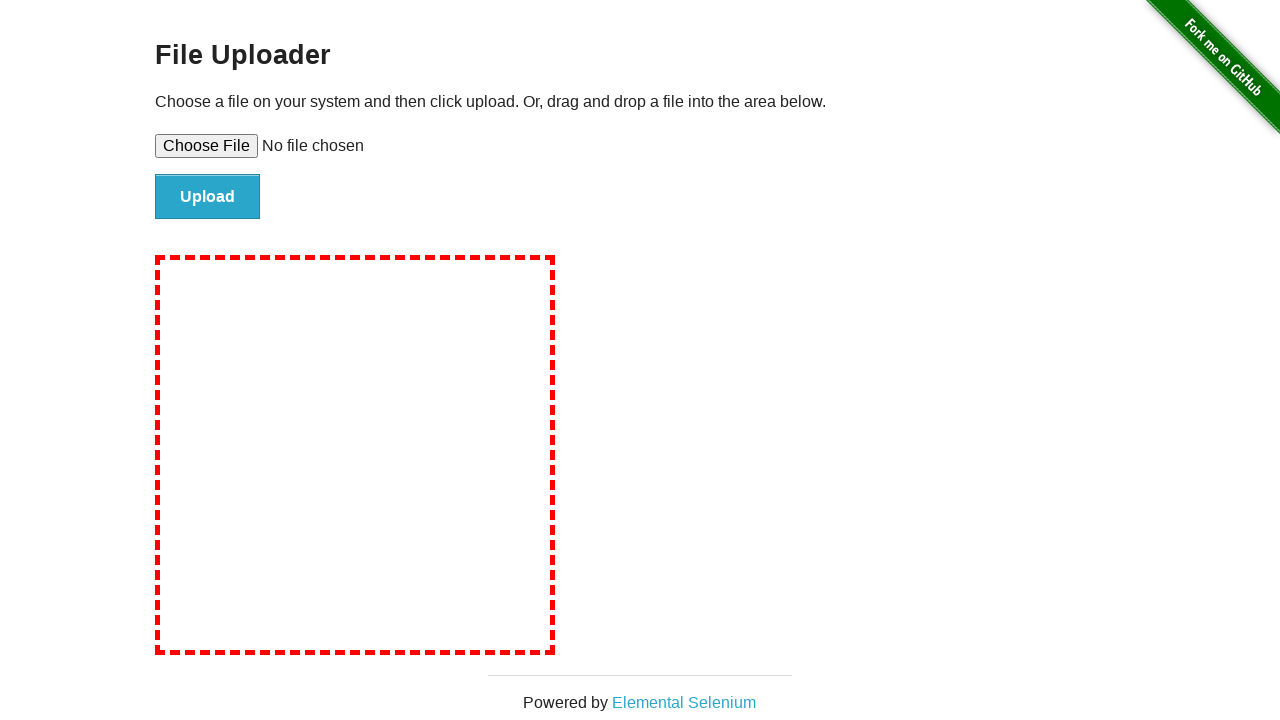

Selected file for upload using file input element
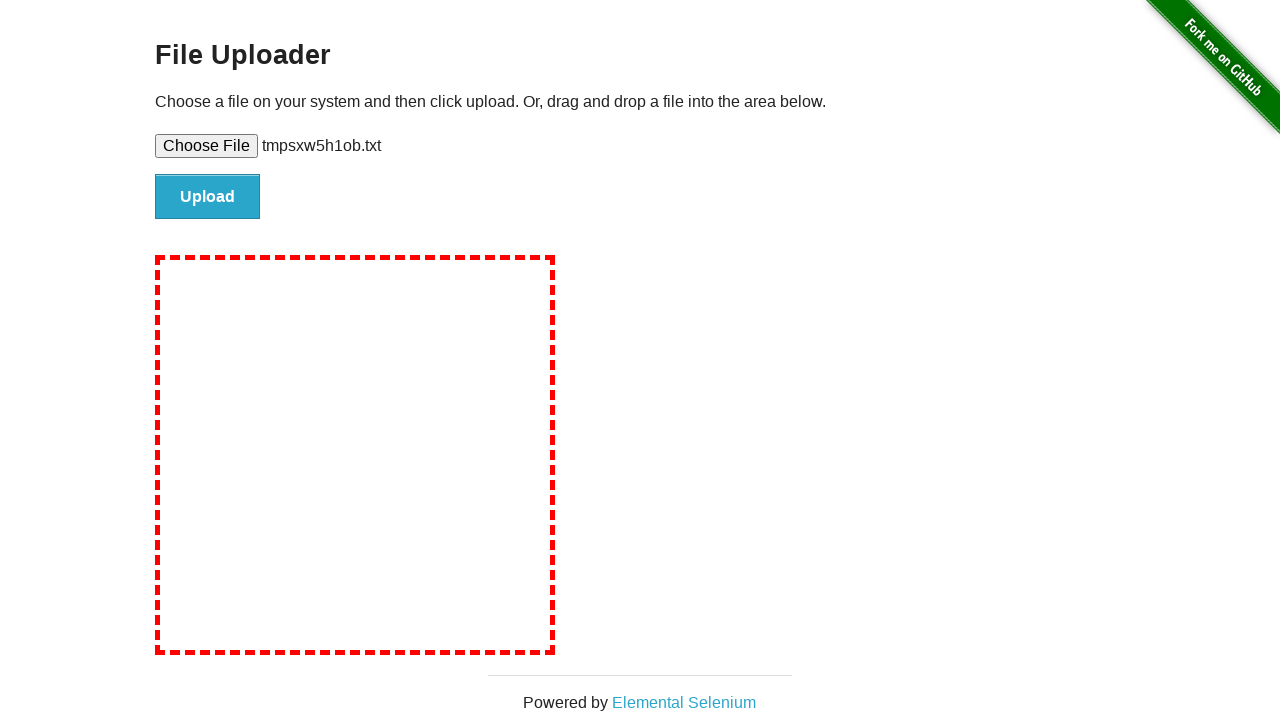

Clicked upload button to submit file at (208, 197) on #file-submit
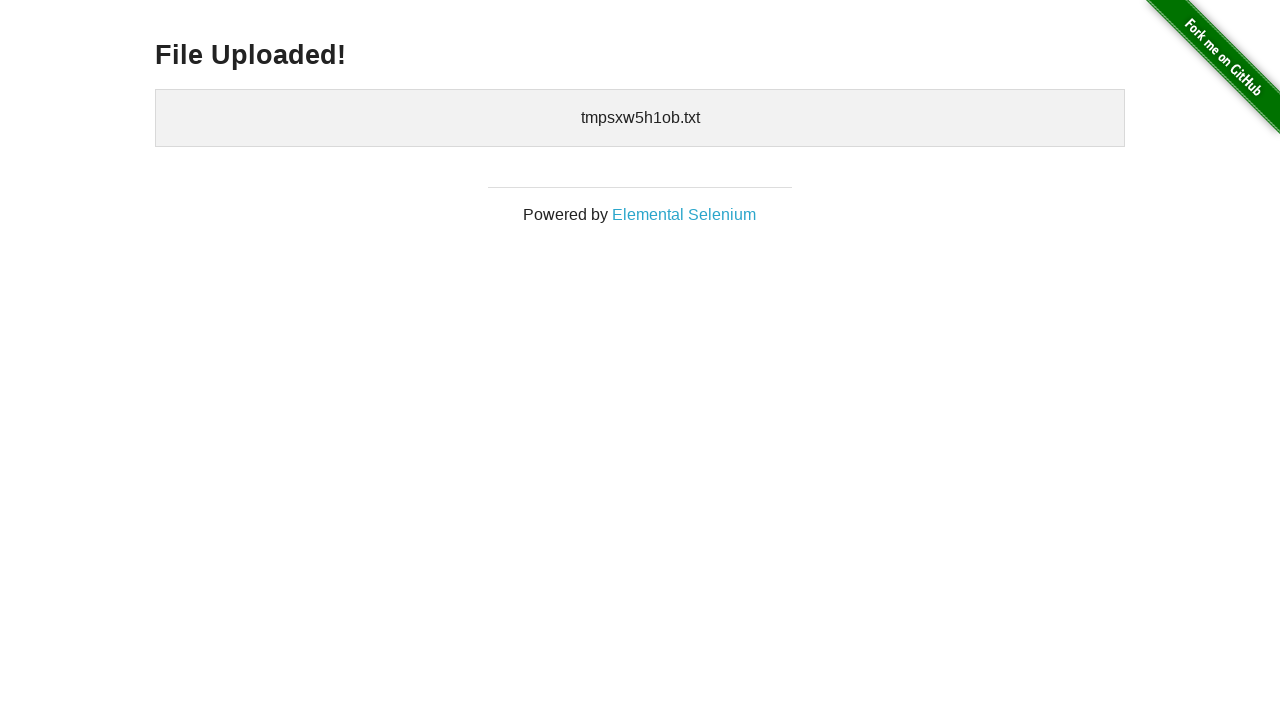

Verified success message 'File Uploaded!' appeared
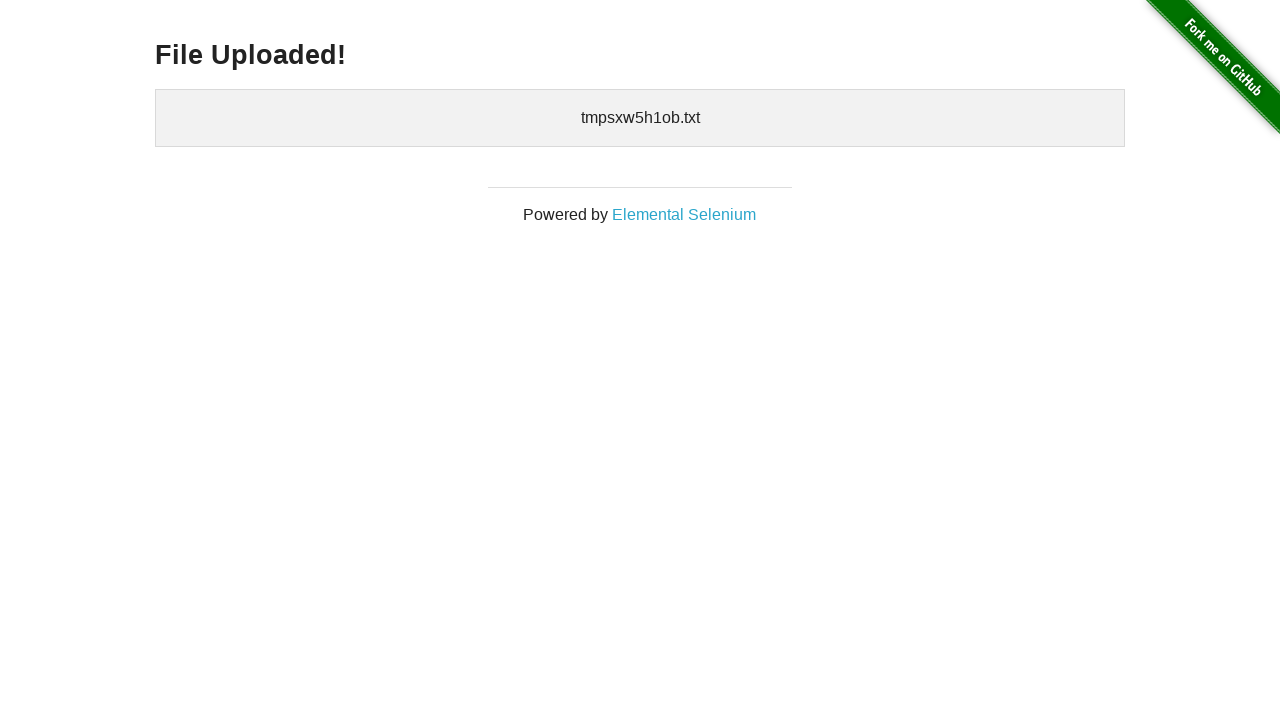

Cleaned up temporary test file
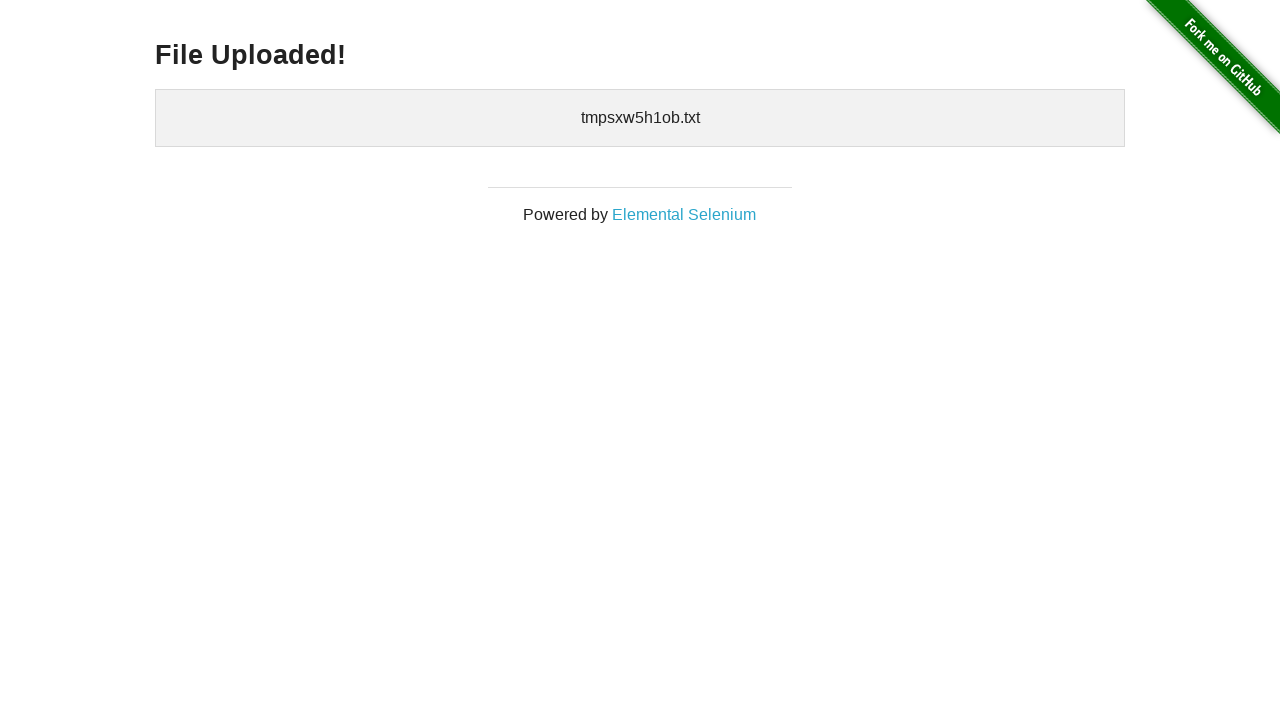

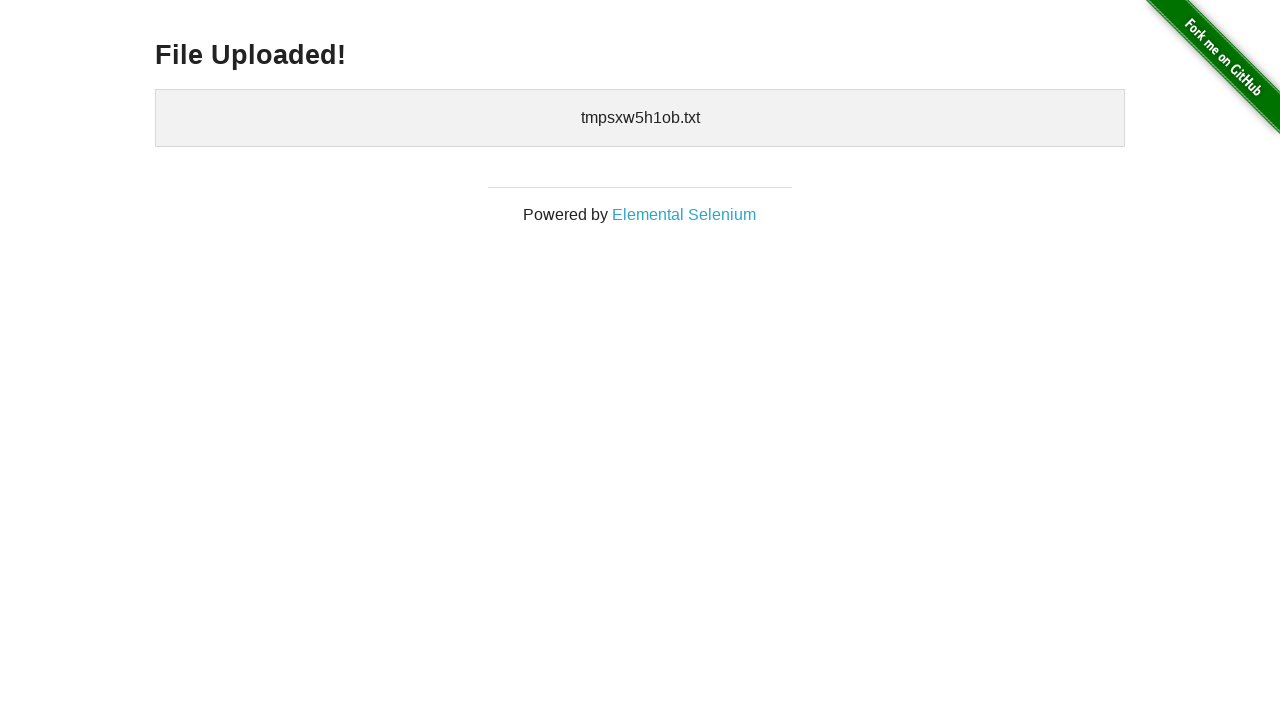